Tests multiple window handling by clicking a link that opens a new window, switching to it, and then switching back to the parent window

Starting URL: http://seleniumpractise.blogspot.com/2017/07/multiple-window-examples.html

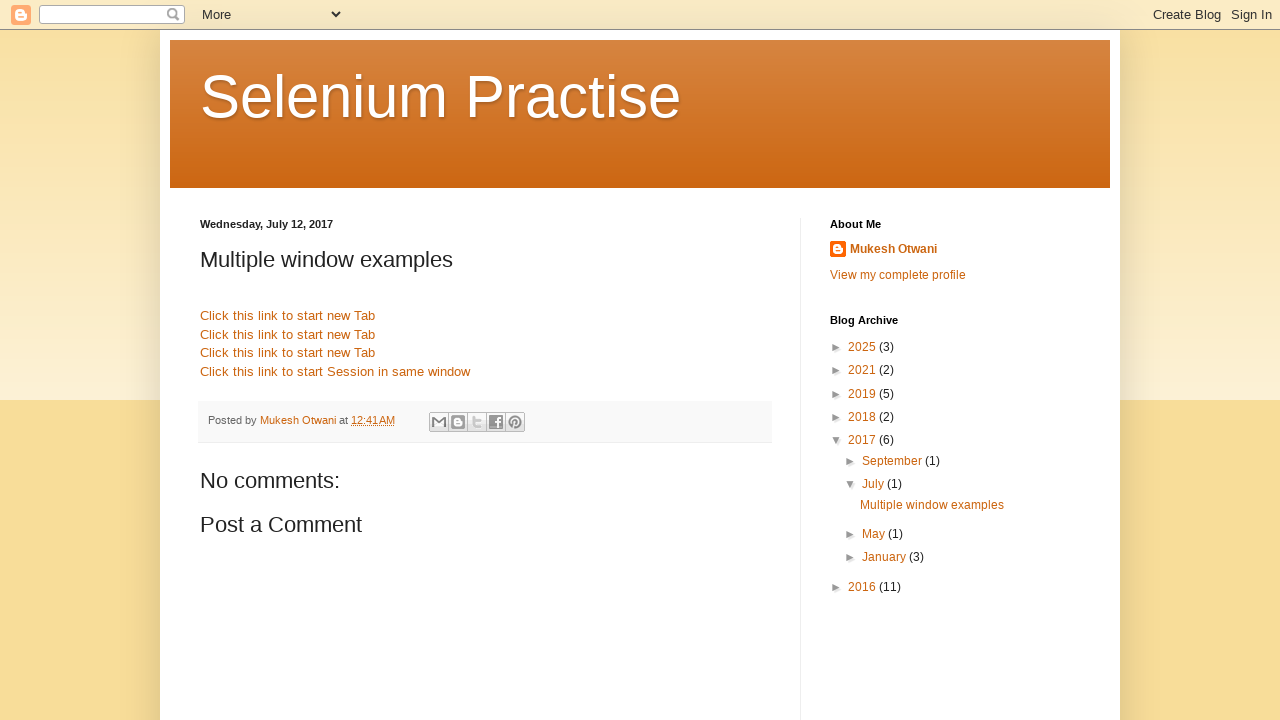

Clicked link to open new window at (288, 316) on a[href='http://www.google.com']
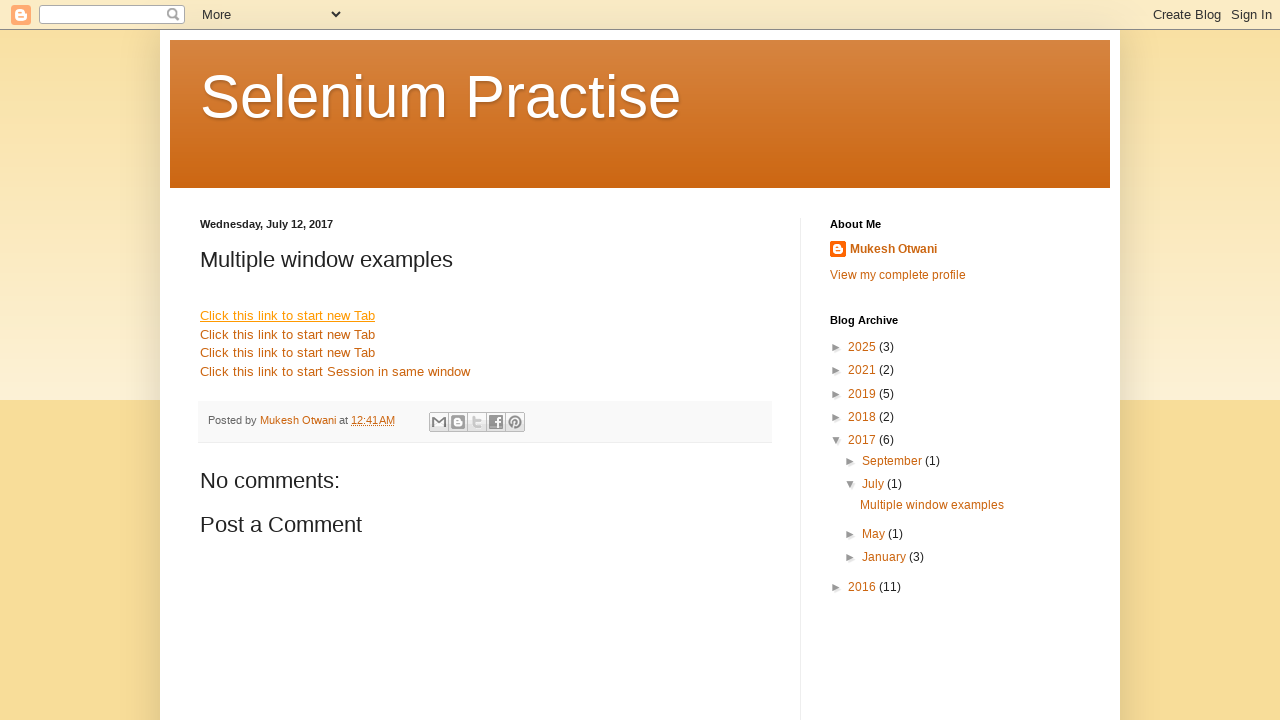

New window opened and captured
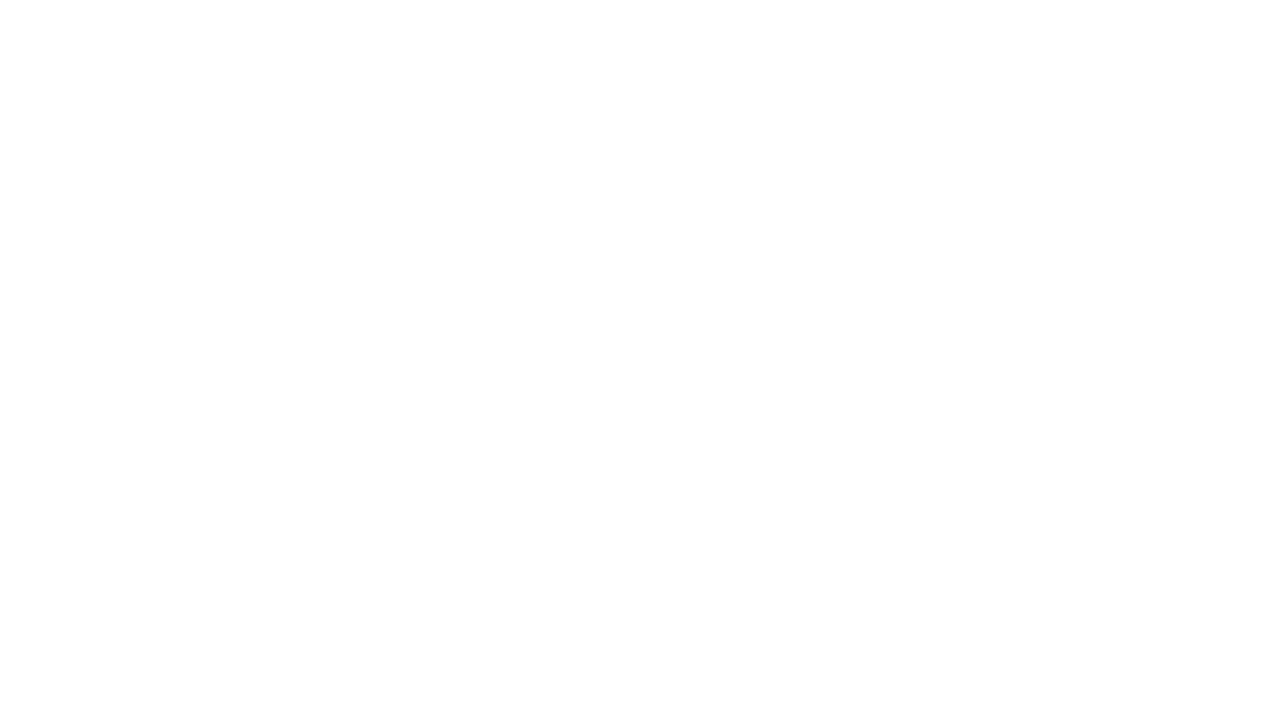

Retrieved title of new window: 
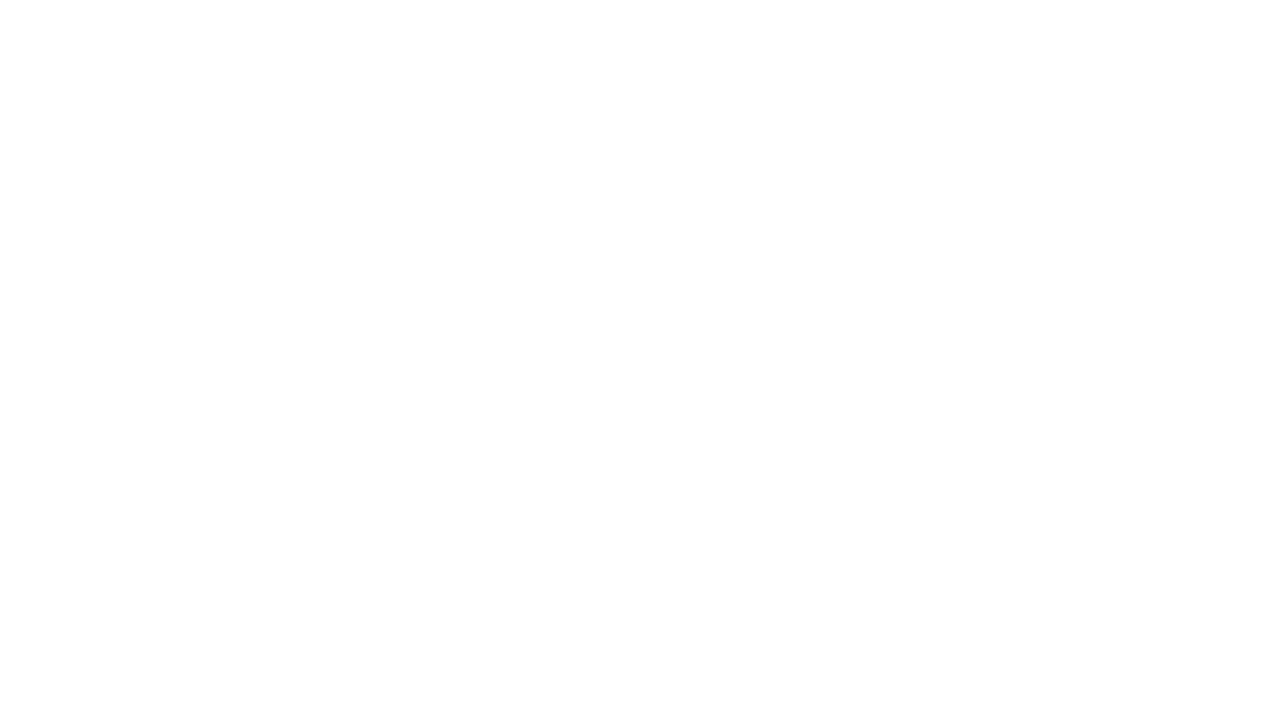

Closed new window
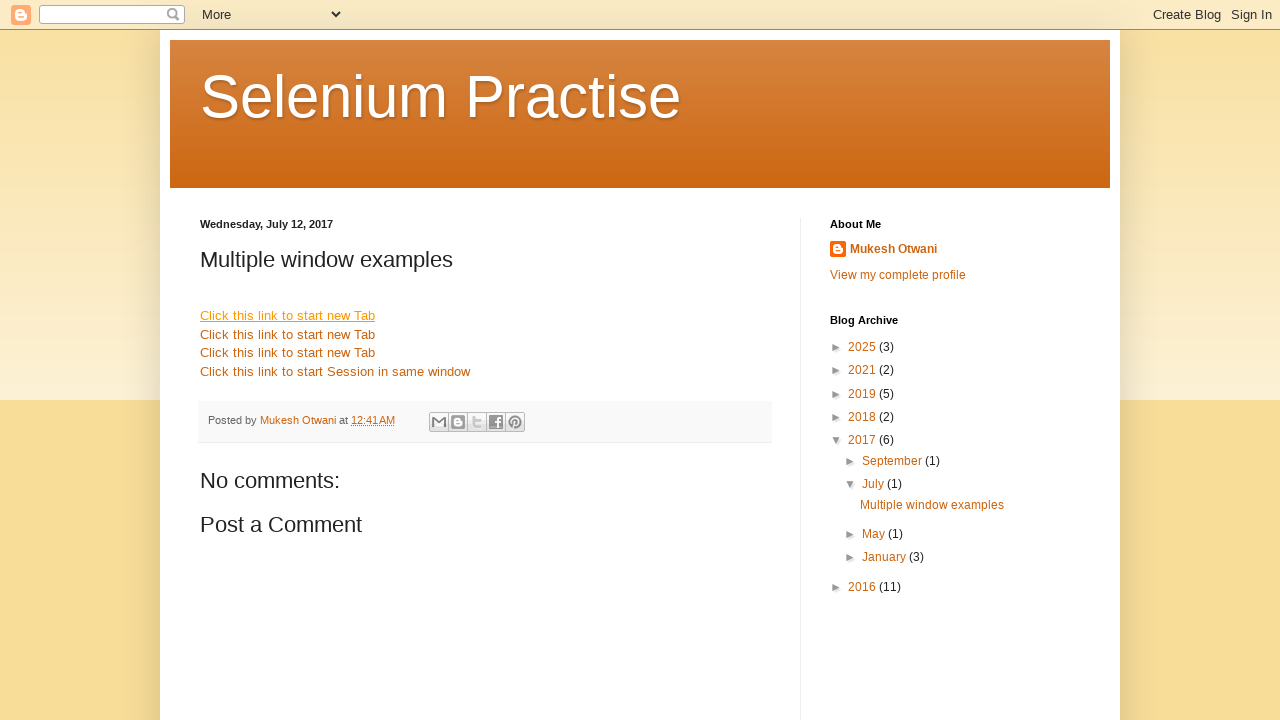

Retrieved title of original window: Selenium Practise: Multiple window examples
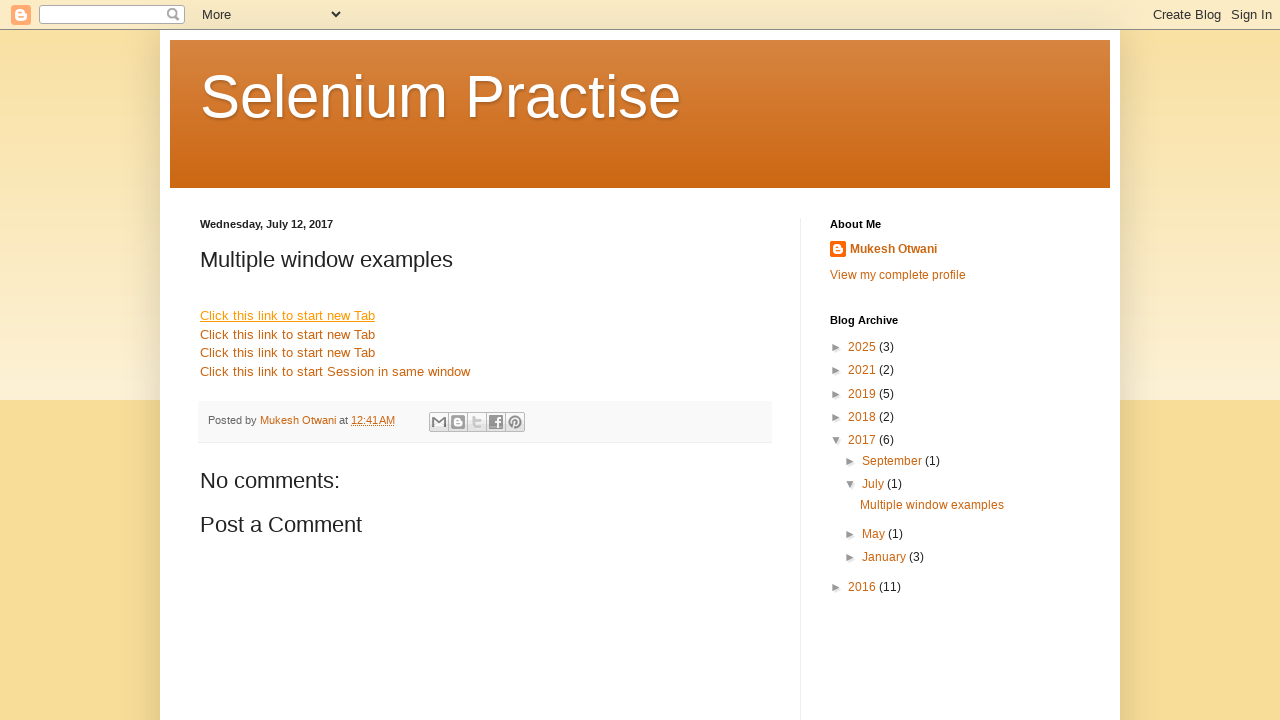

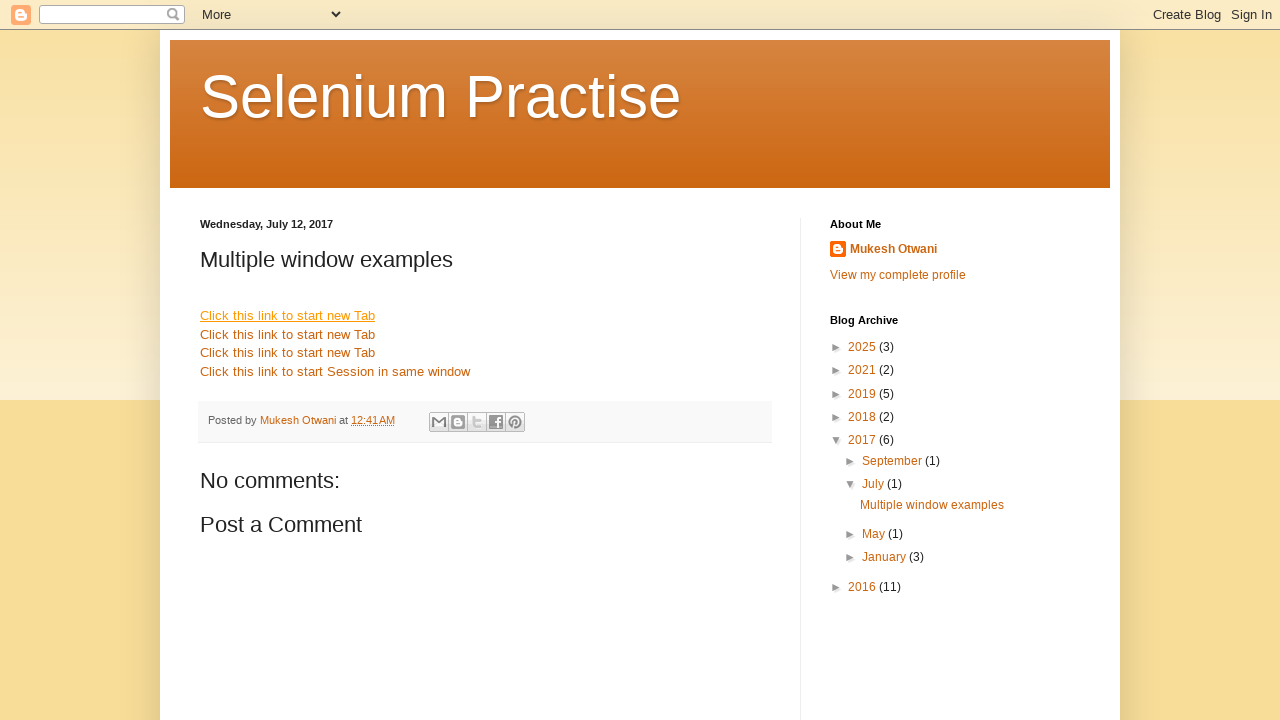